Tests that dividing by zero displays an appropriate error message on the calculator.

Starting URL: https://testsheepnz.github.io/BasicCalculator

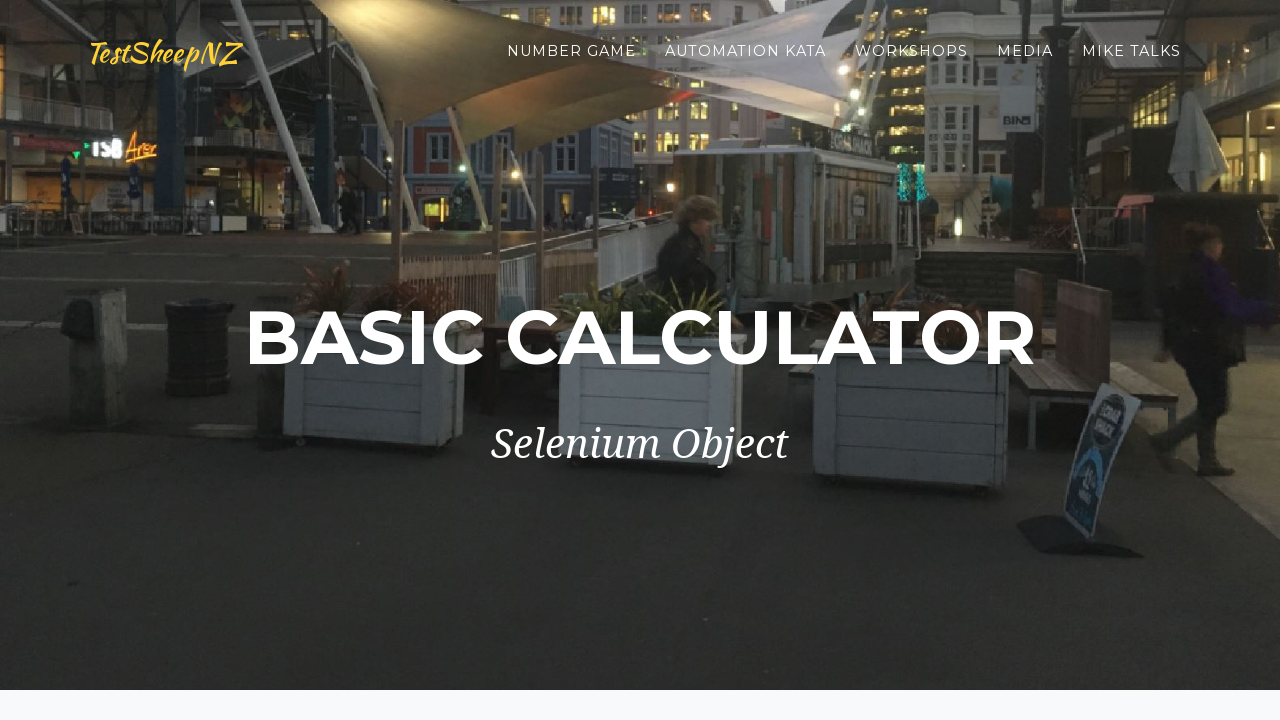

Selected build option 4 on #selectBuild
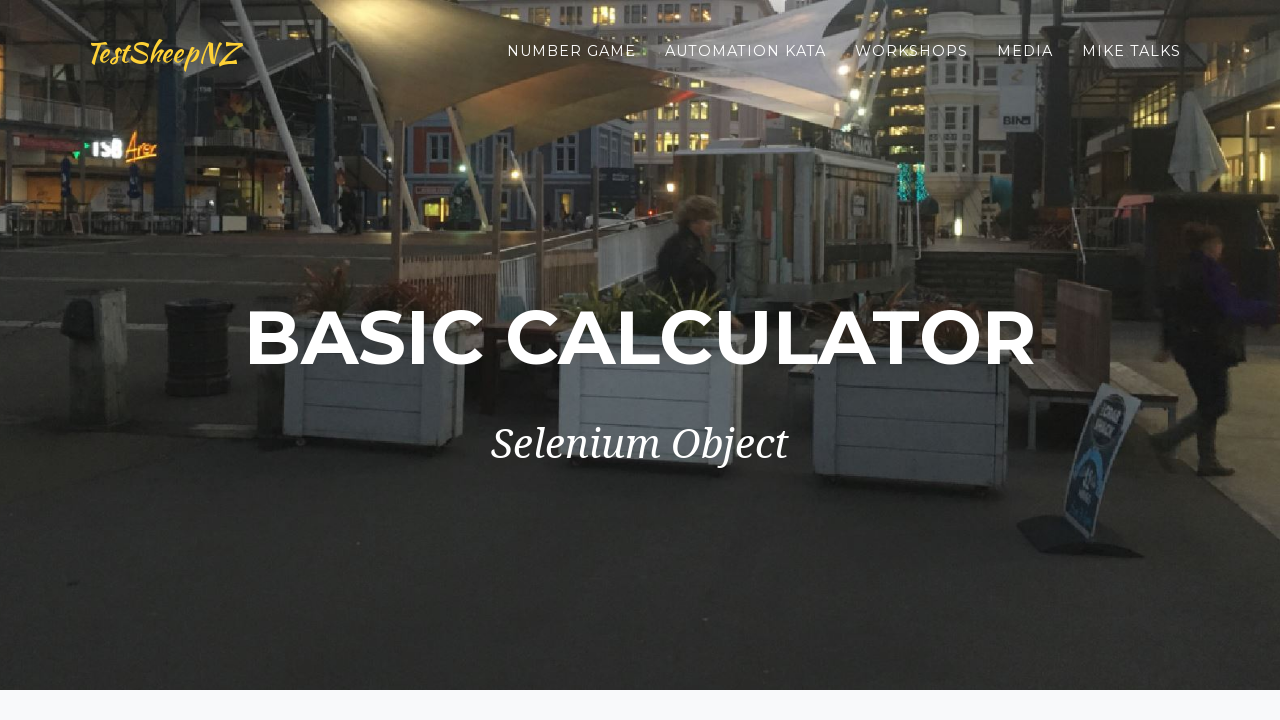

Clicked on first number field at (474, 361) on #number1Field
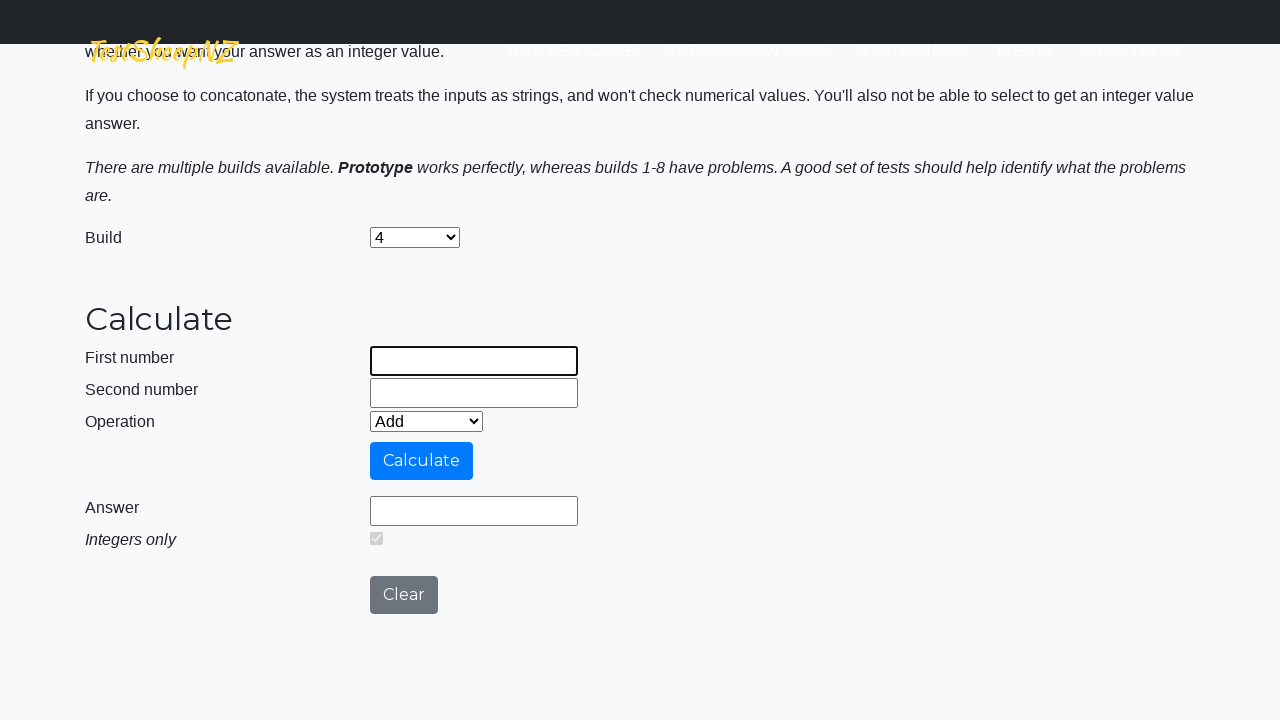

Entered 10 in first number field on #number1Field
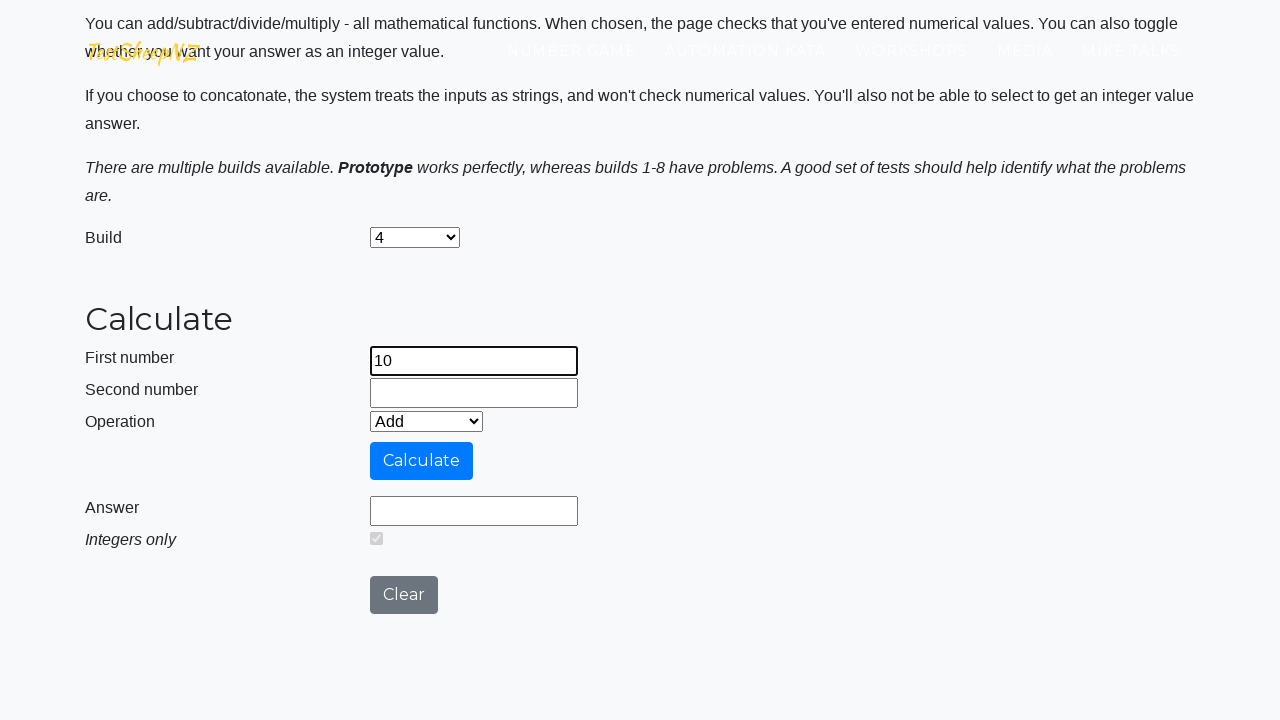

Clicked on second number field at (474, 393) on #number2Field
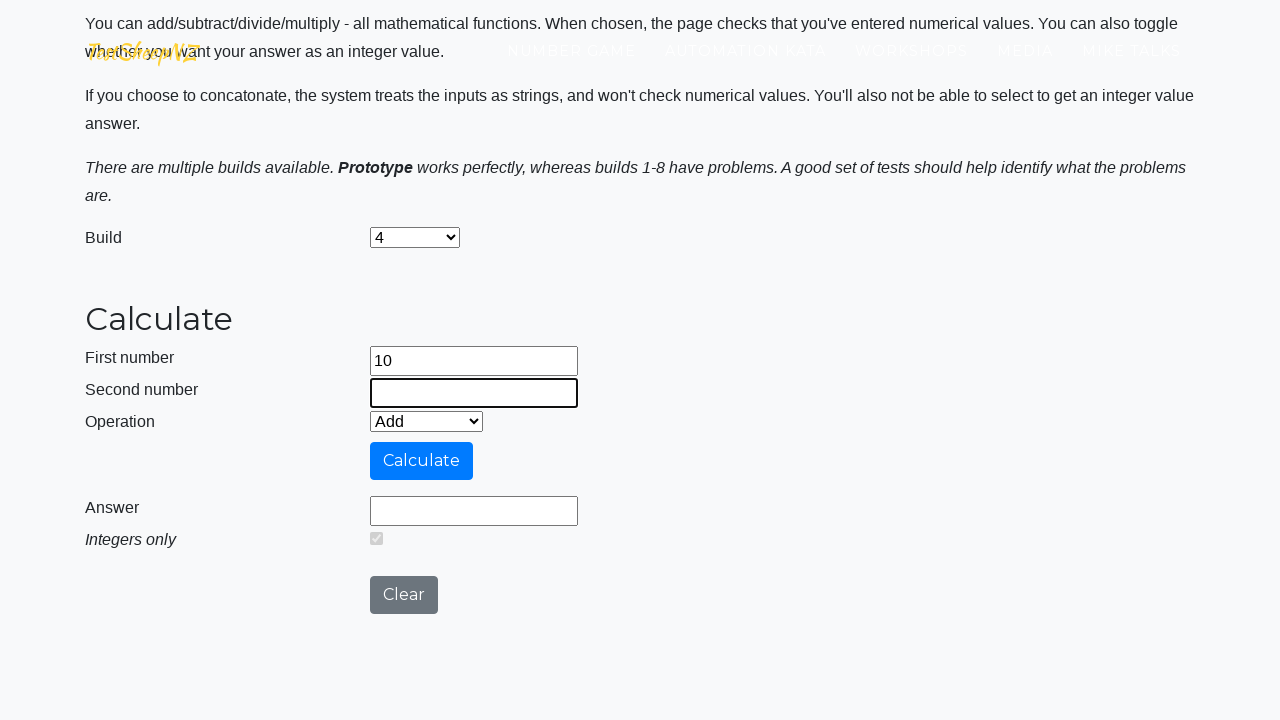

Entered 0 in second number field on #number2Field
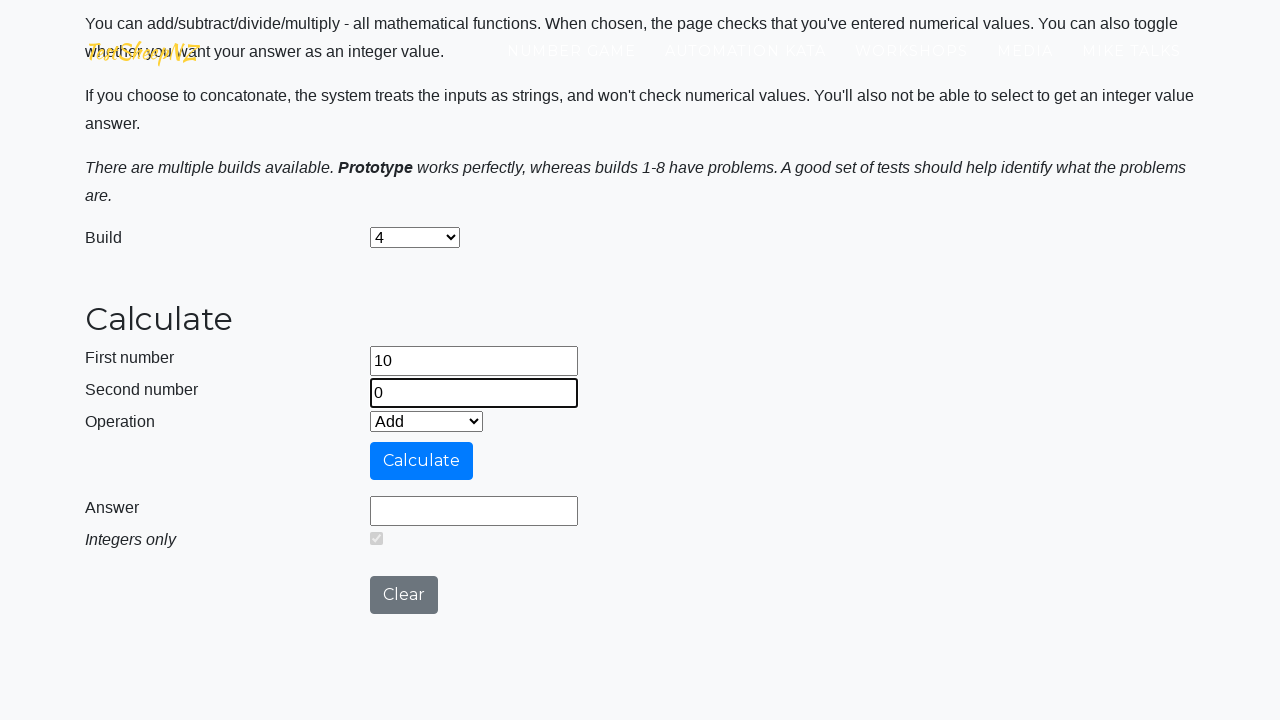

Selected divide operation on #selectOperationDropdown
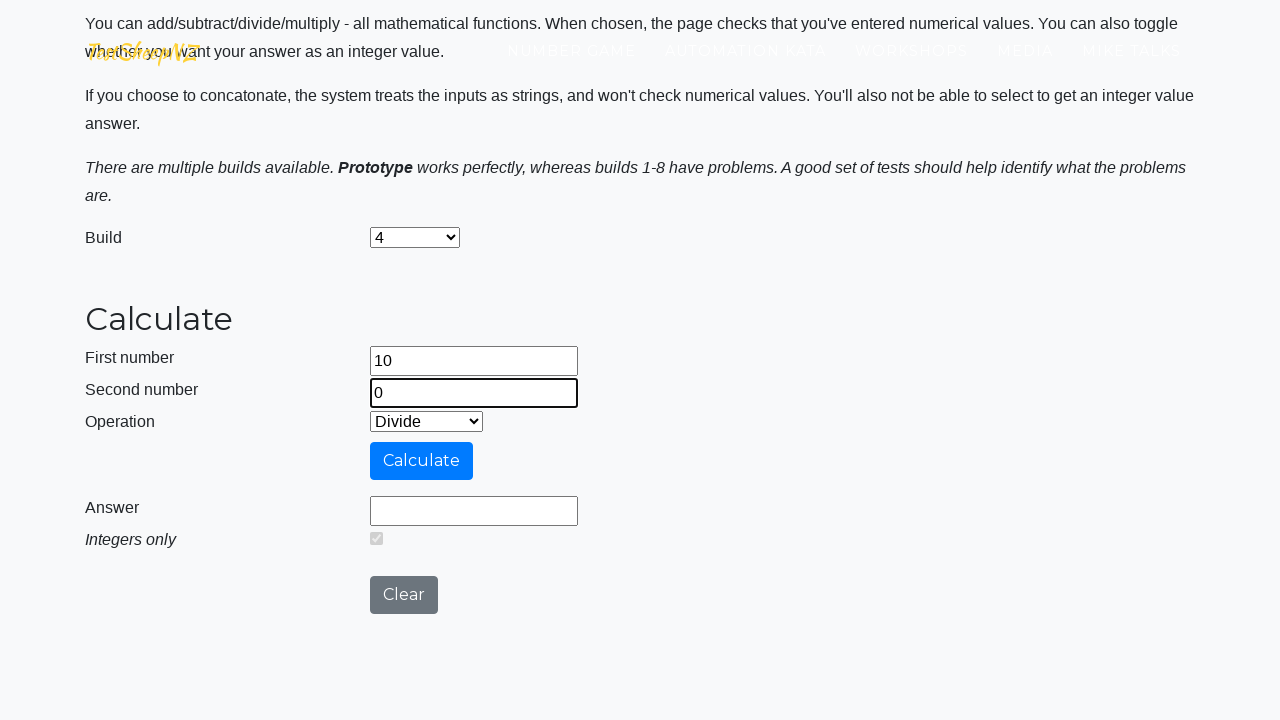

Clicked calculate button to divide 10 by 0 at (422, 461) on #calculateButton
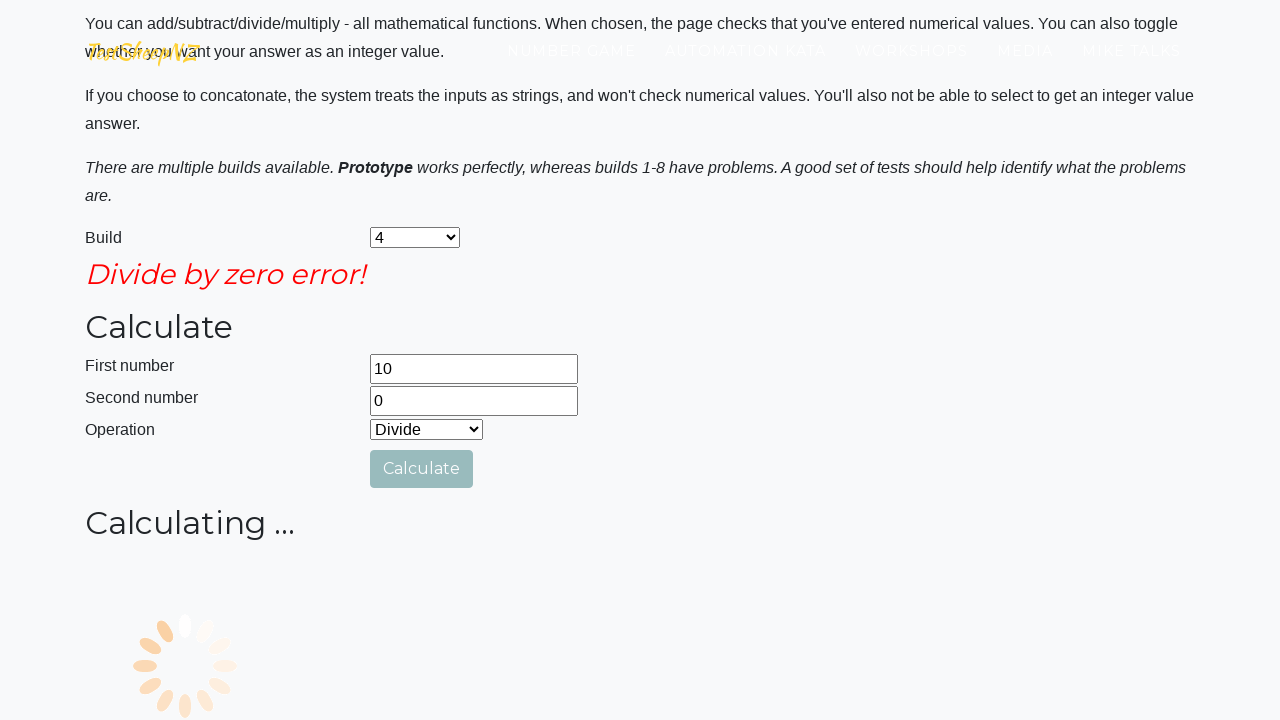

Error message field appeared confirming division by zero error
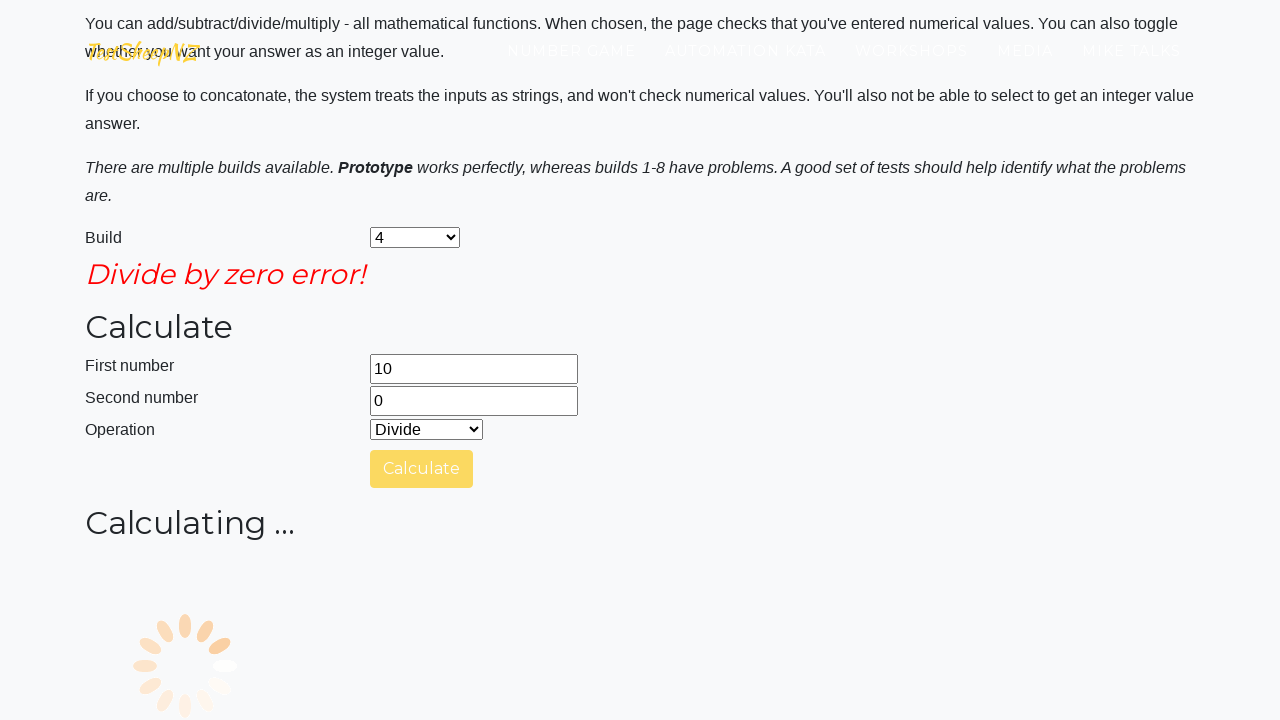

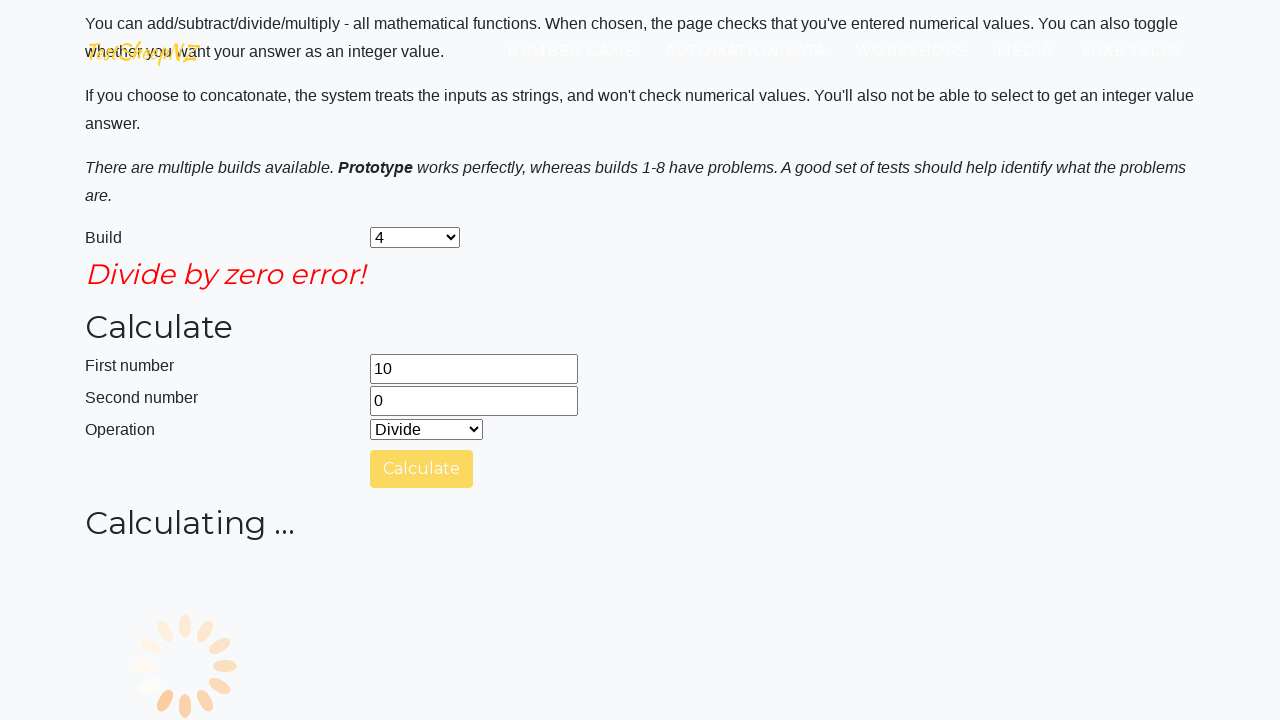